Tests dropdown selection functionality by selecting options using different methods (index, visible text, value) and iterating through all available options

Starting URL: https://syntaxprojects.com/basic-select-dropdown-demo.php

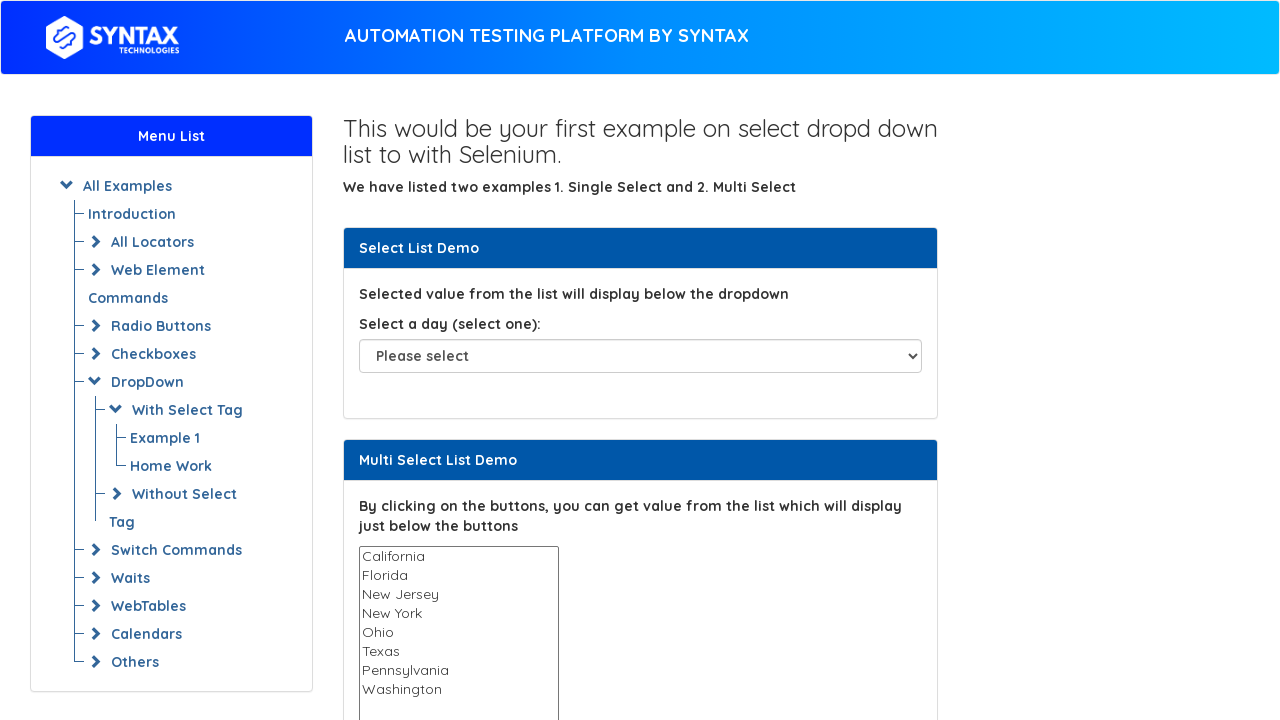

Selected dropdown option by index 5 on #select-demo
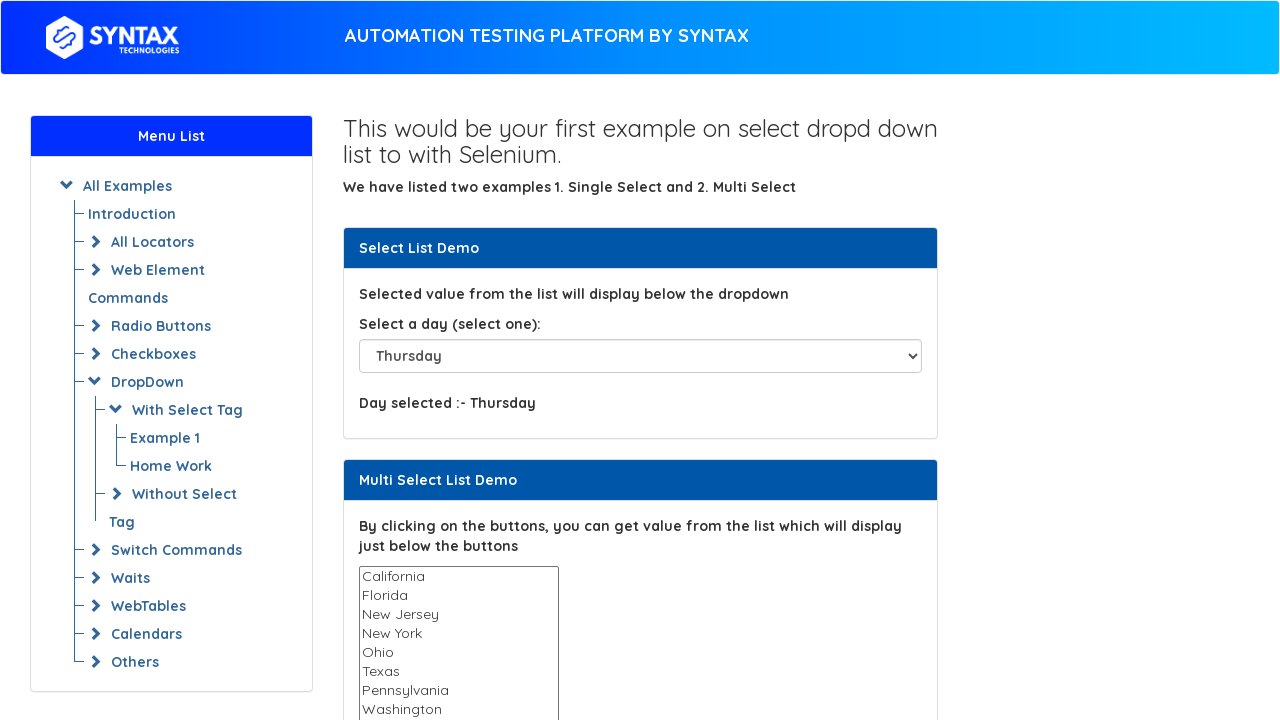

Selected dropdown option by visible text 'Monday' on #select-demo
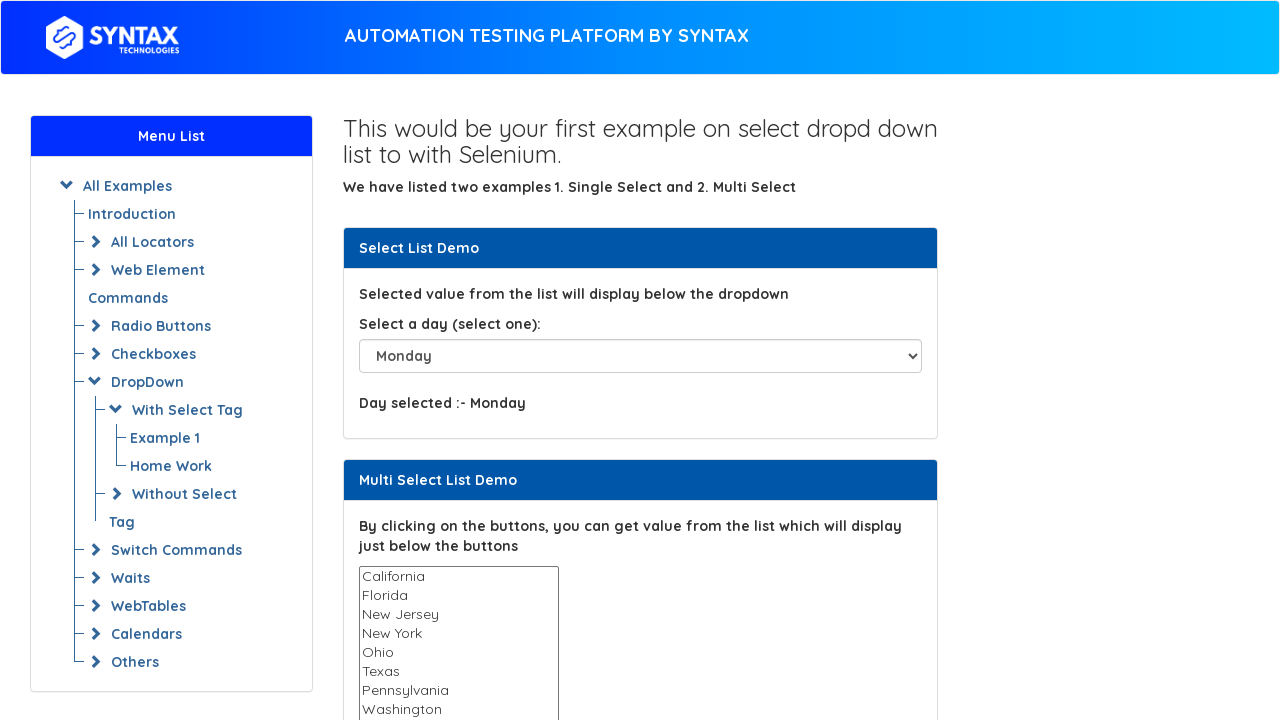

Selected dropdown option by value 'Tuesday' on #select-demo
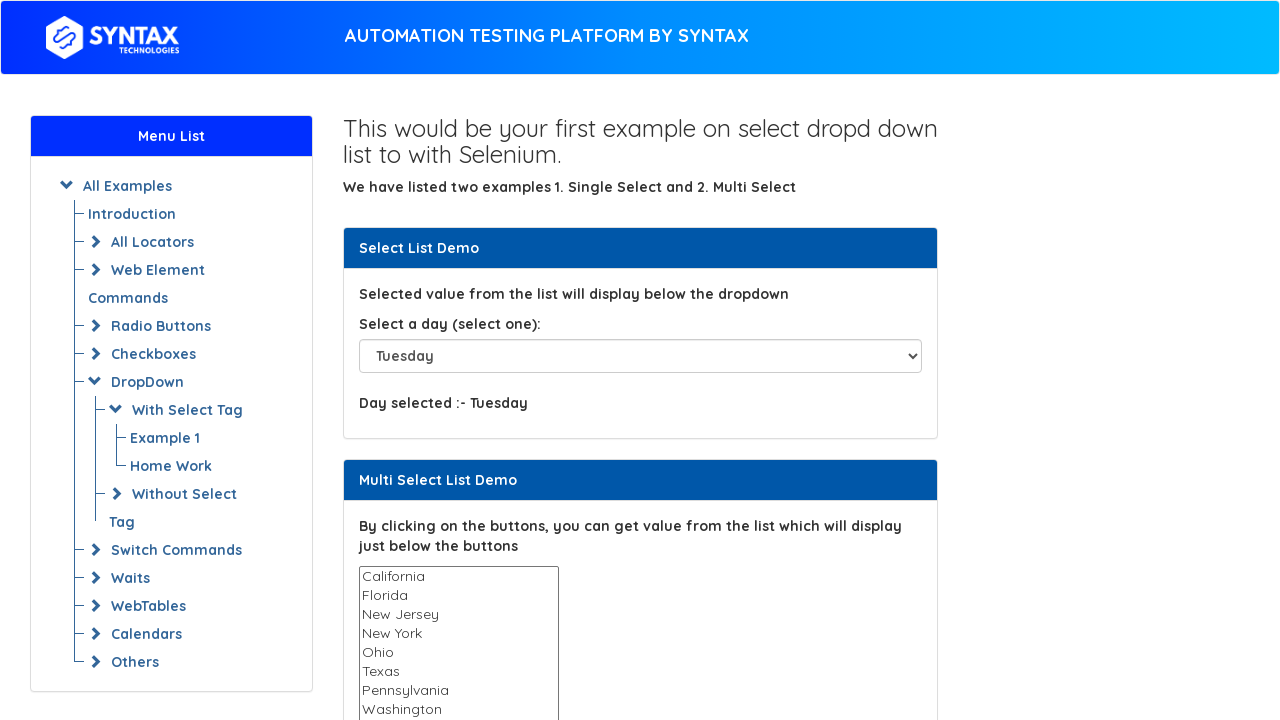

Selected dropdown option 'Friday' by iterating through all options on #select-demo
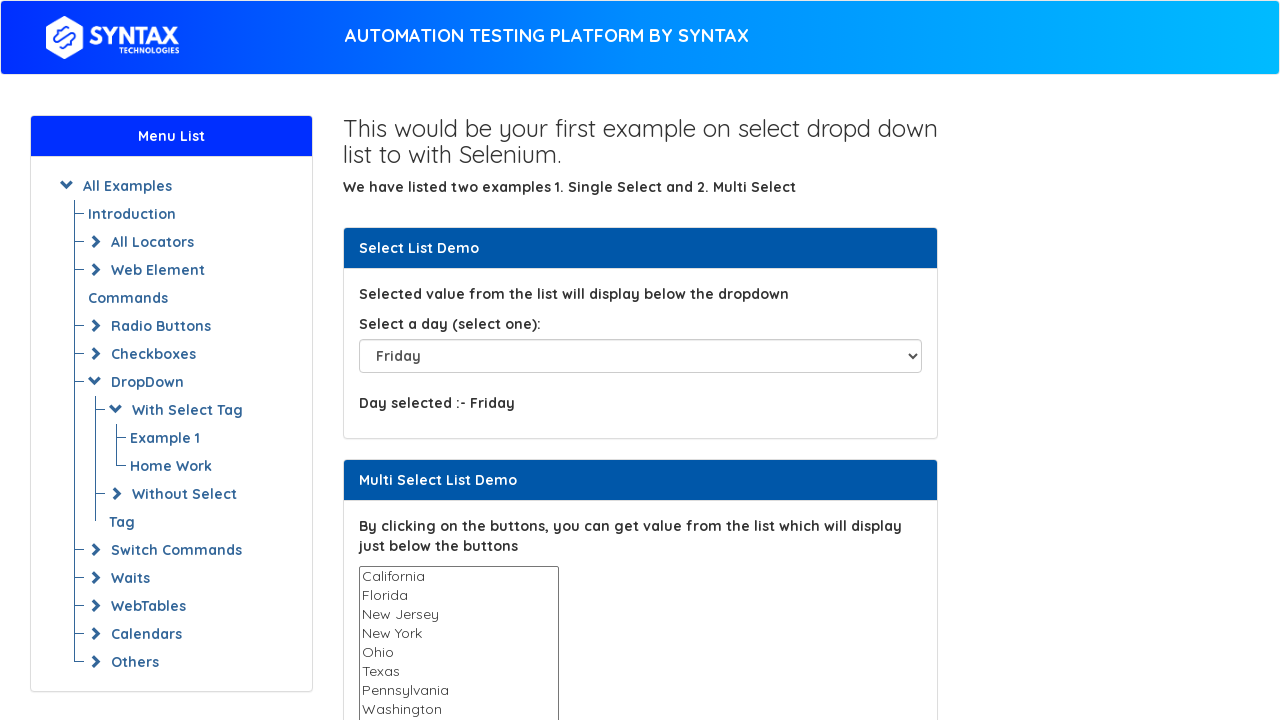

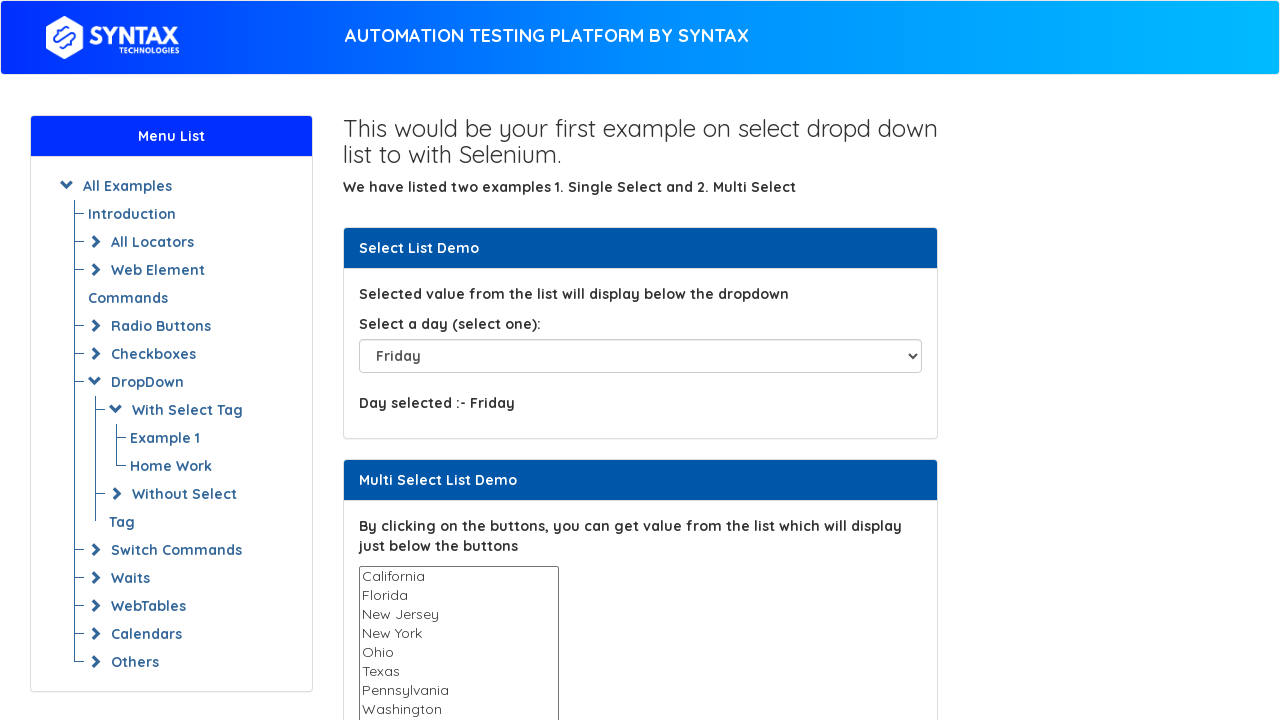